Tests modal dialog functionality by opening a modal and closing it using JavaScript execution

Starting URL: https://formy-project.herokuapp.com/modal

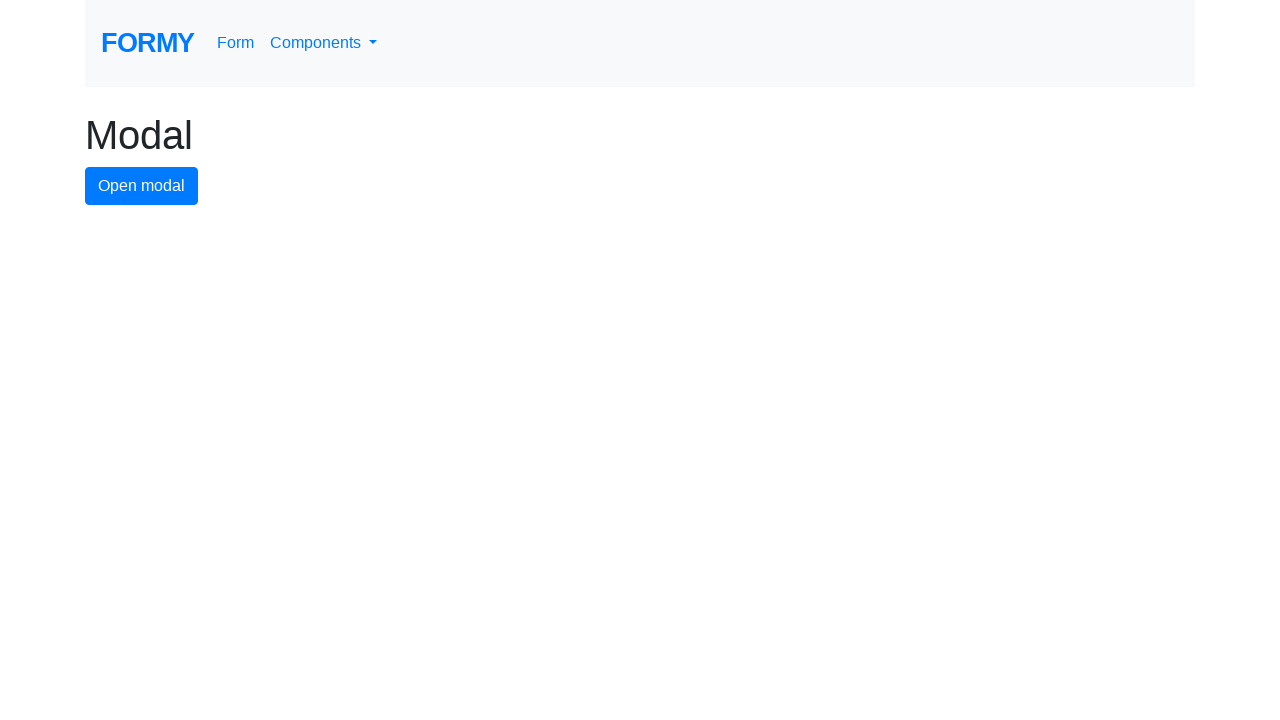

Clicked modal button to open modal dialog at (142, 186) on #modal-button
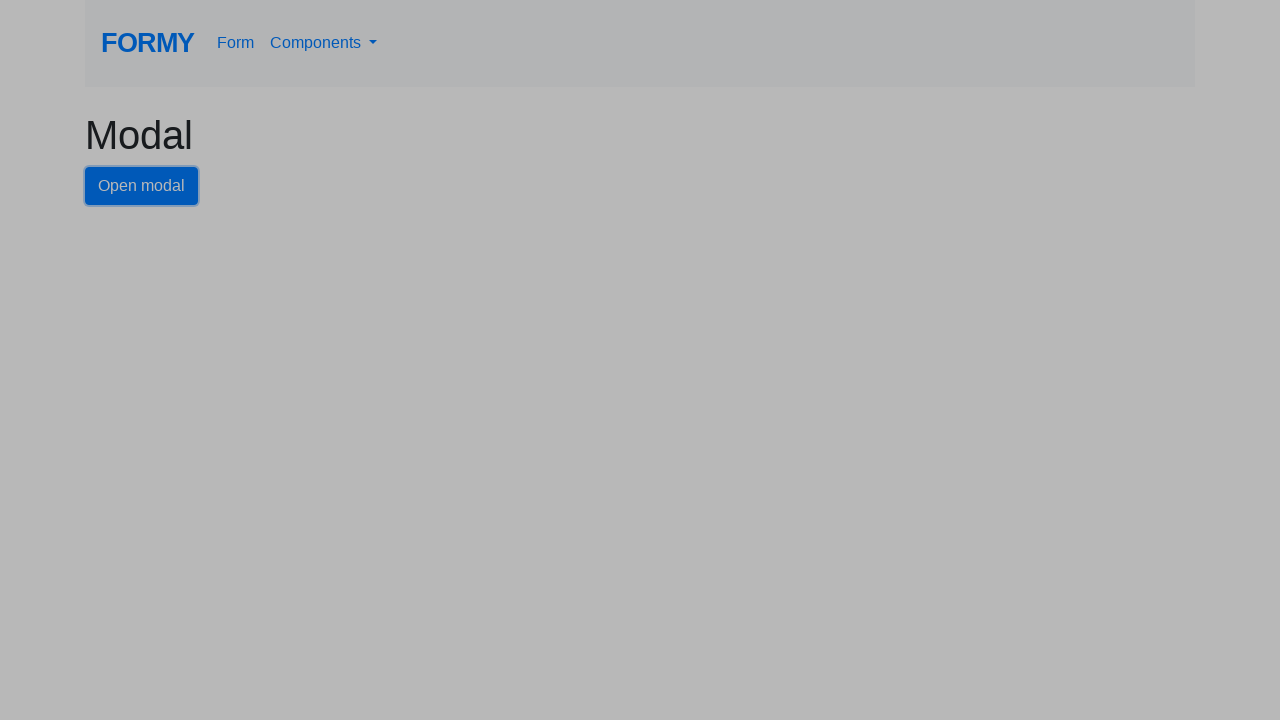

Modal dialog opened and close button is visible
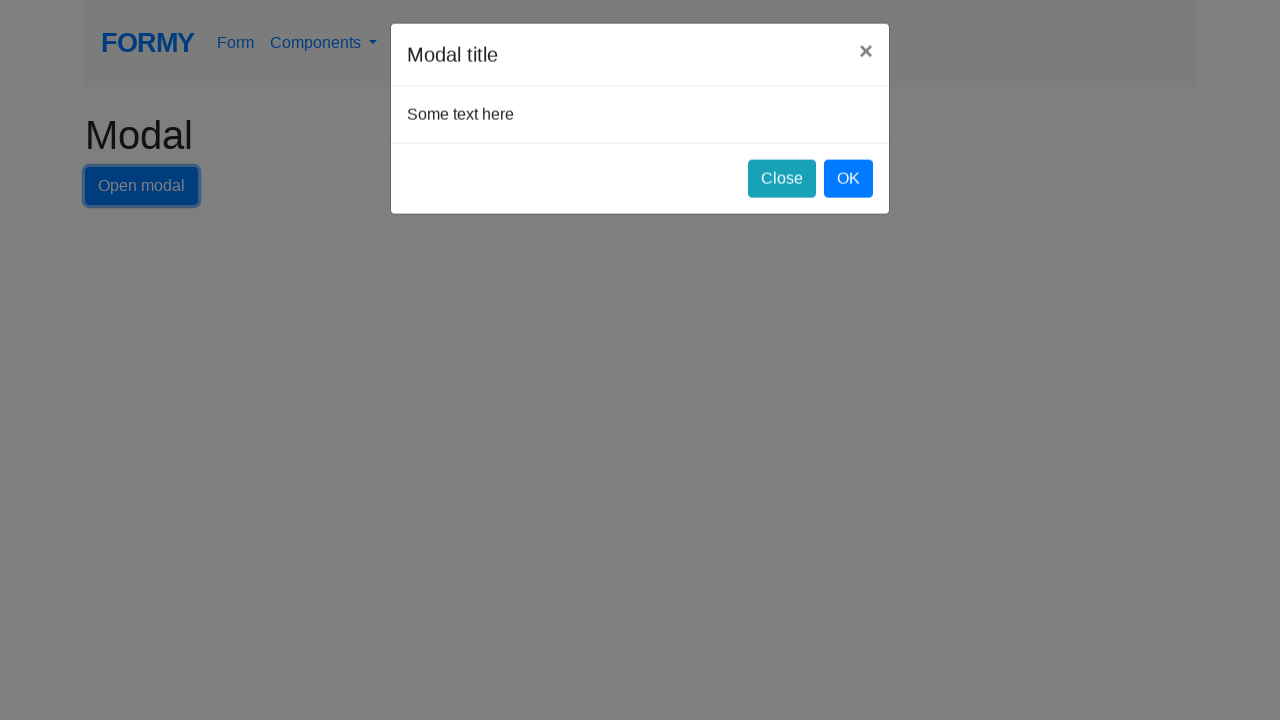

Executed JavaScript to click close button
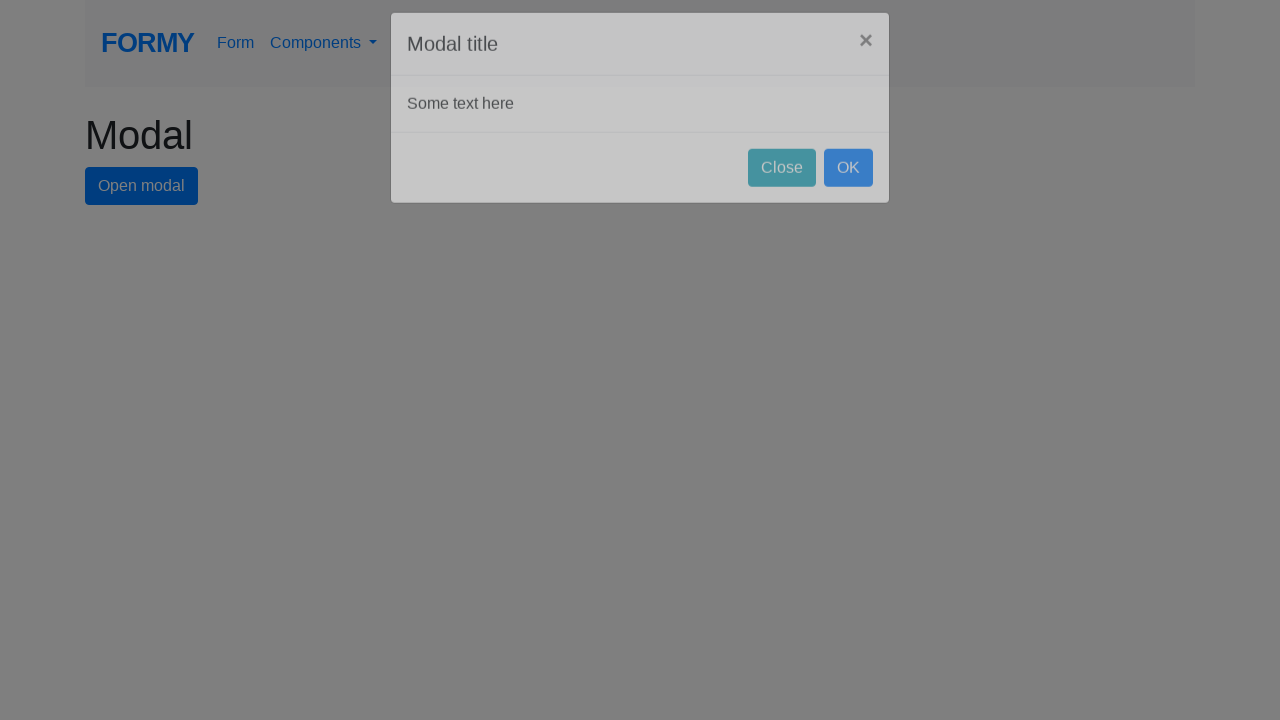

Waited for modal to close
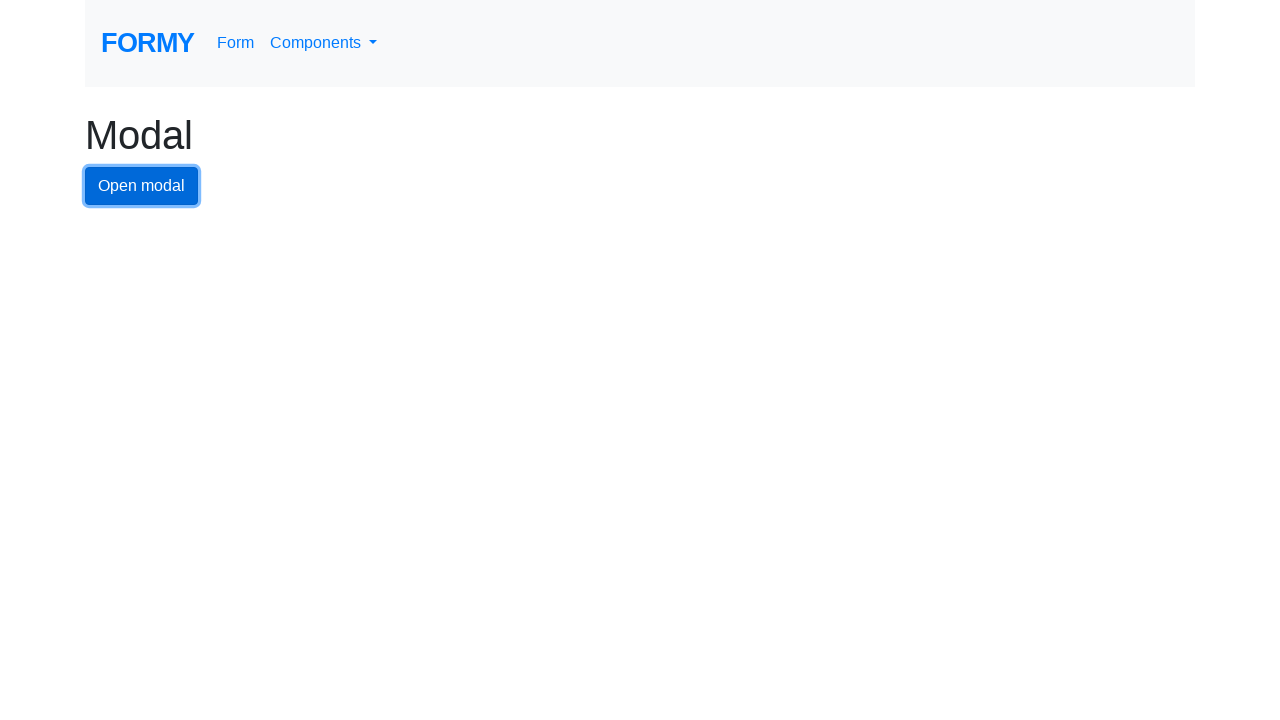

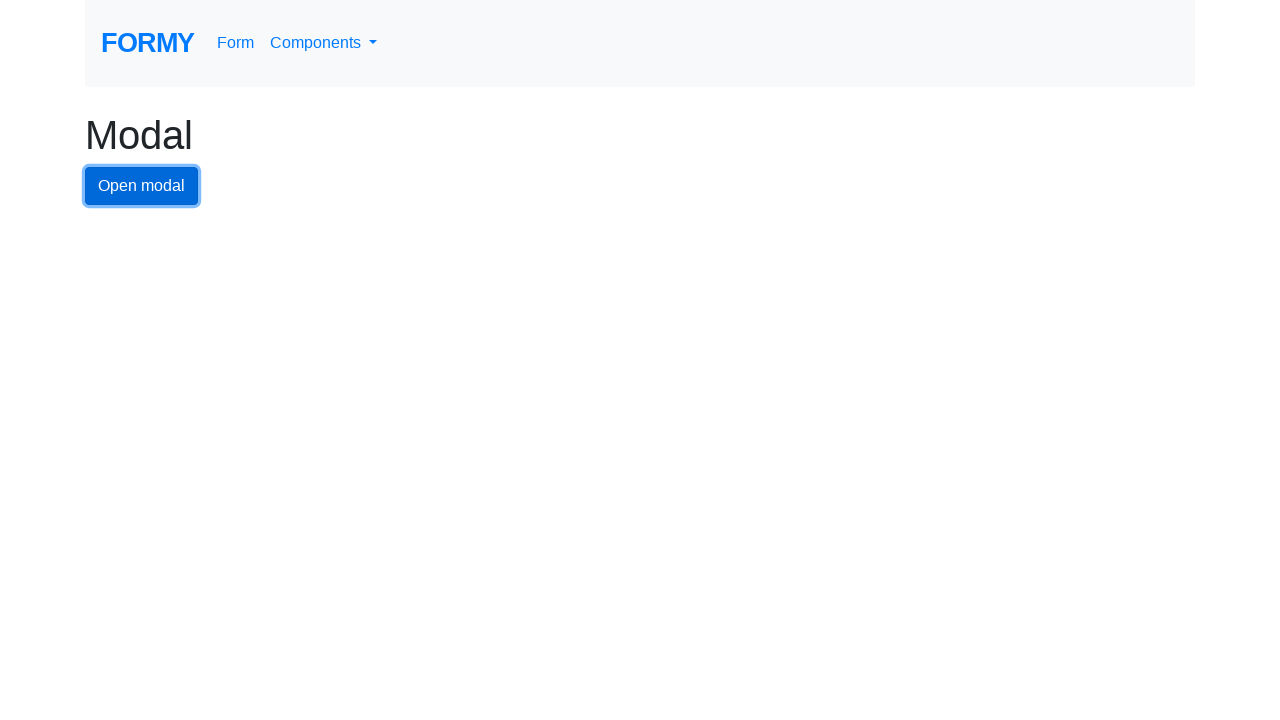